Tests that Clear completed button is hidden when no items are completed.

Starting URL: https://demo.playwright.dev/todomvc

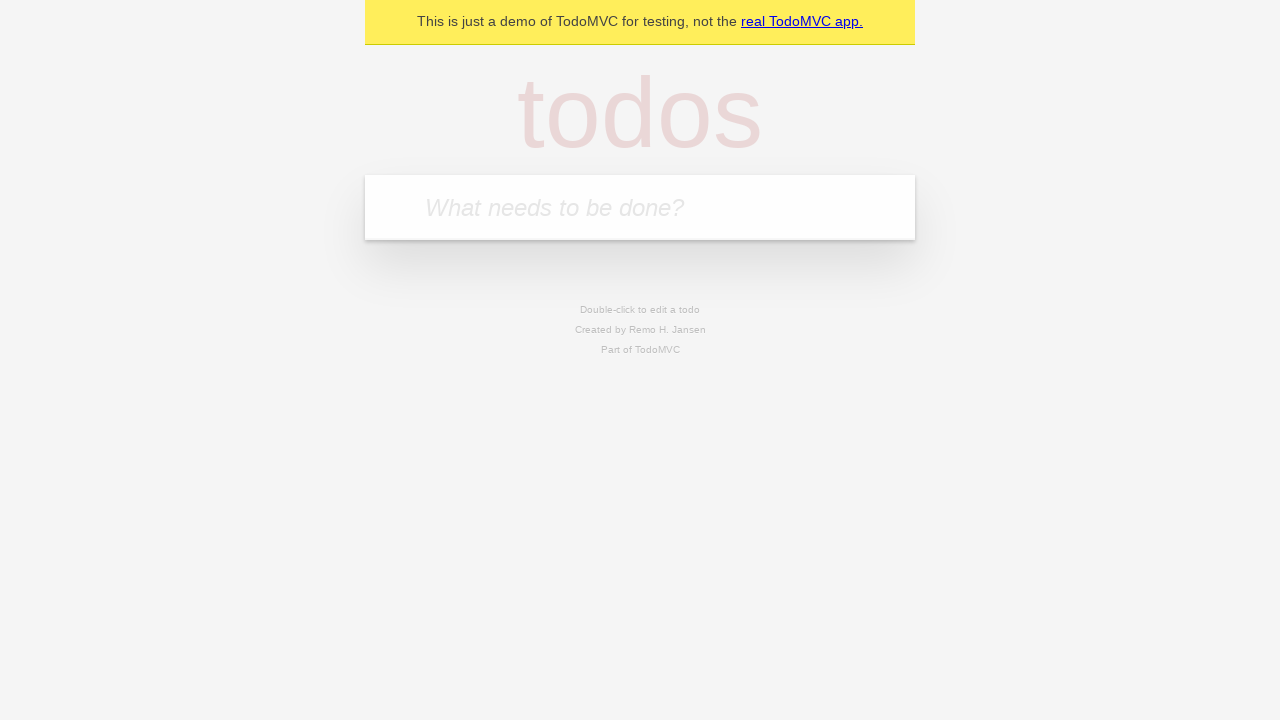

Filled first todo item with 'buy some cheese' on internal:attr=[placeholder="What needs to be done?"i]
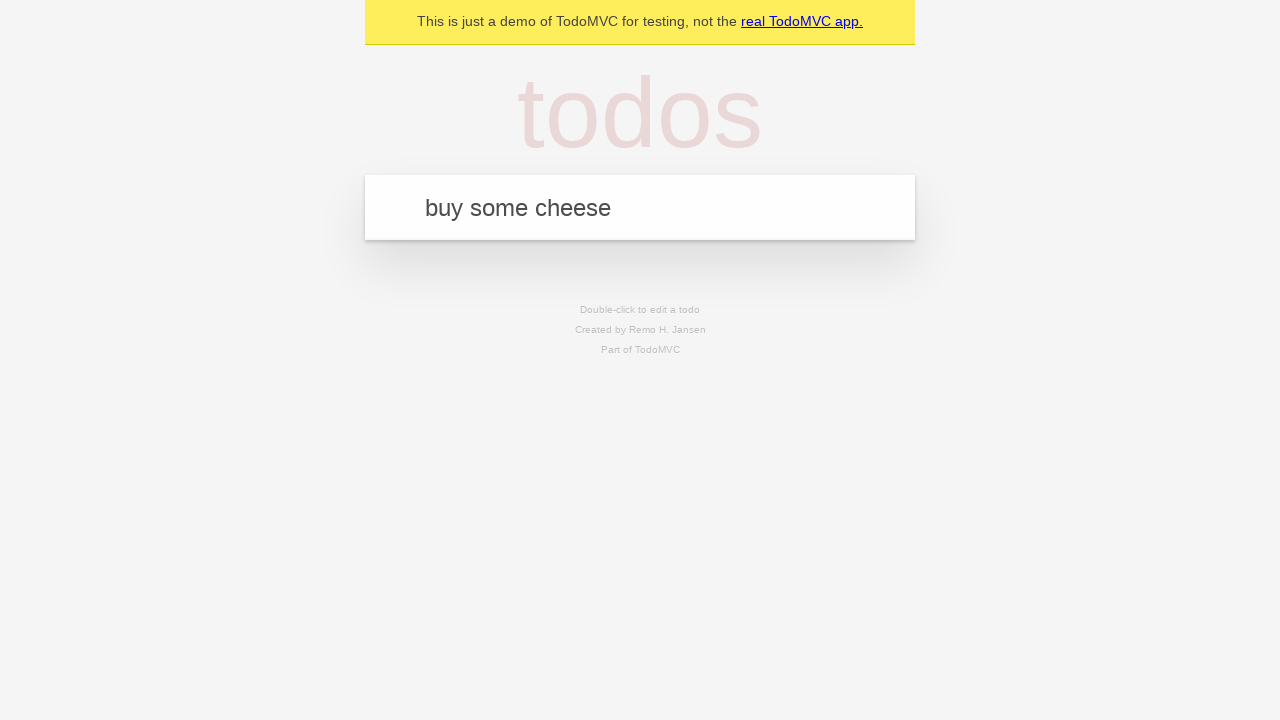

Pressed Enter to add first todo item on internal:attr=[placeholder="What needs to be done?"i]
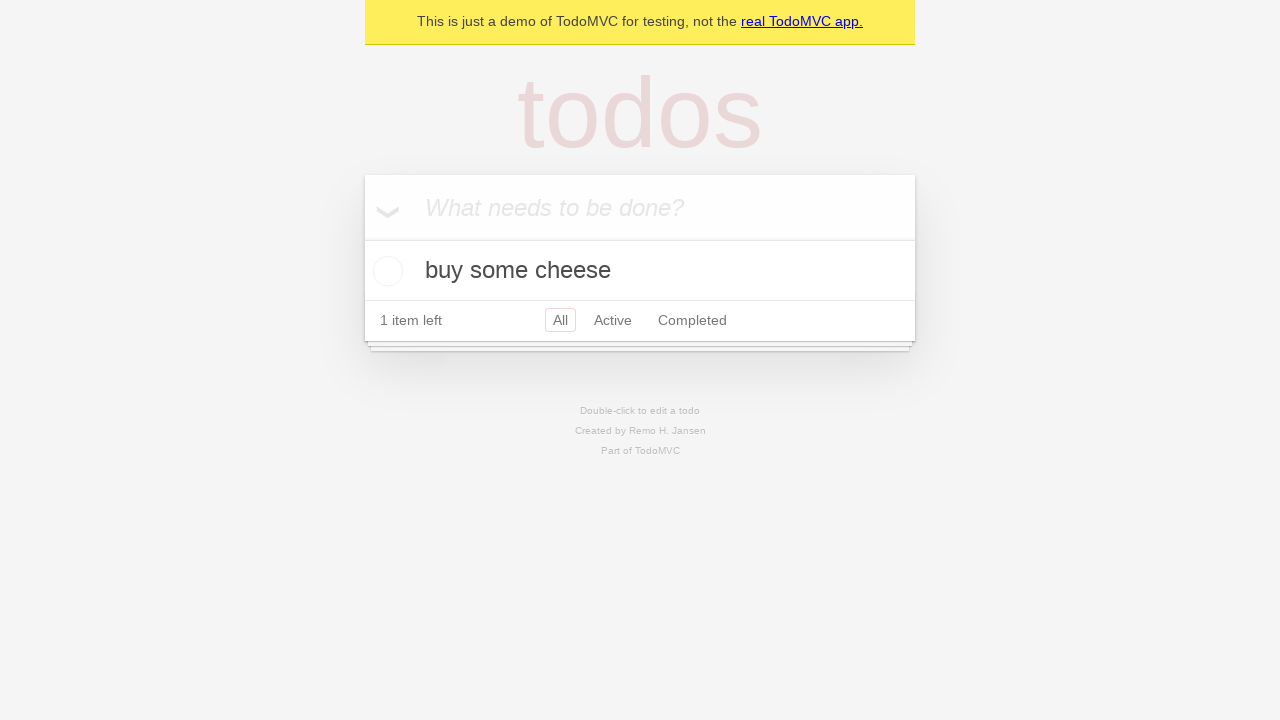

Filled second todo item with 'feed the cat' on internal:attr=[placeholder="What needs to be done?"i]
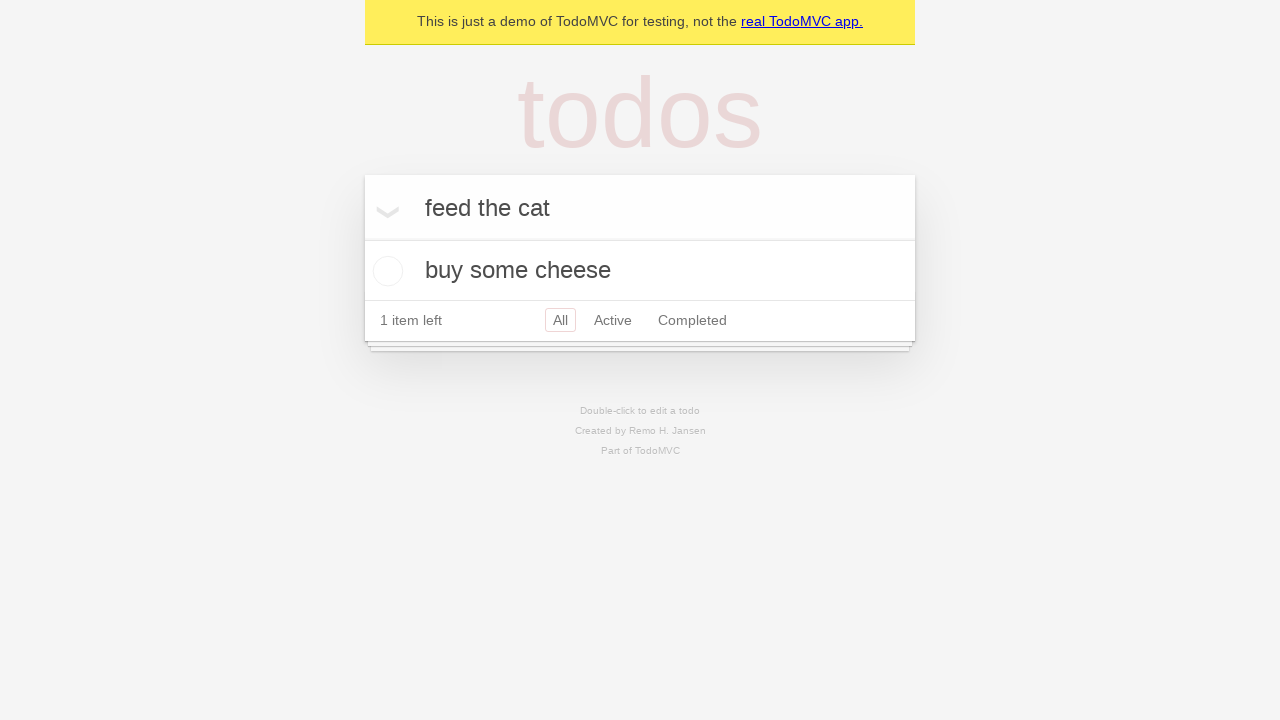

Pressed Enter to add second todo item on internal:attr=[placeholder="What needs to be done?"i]
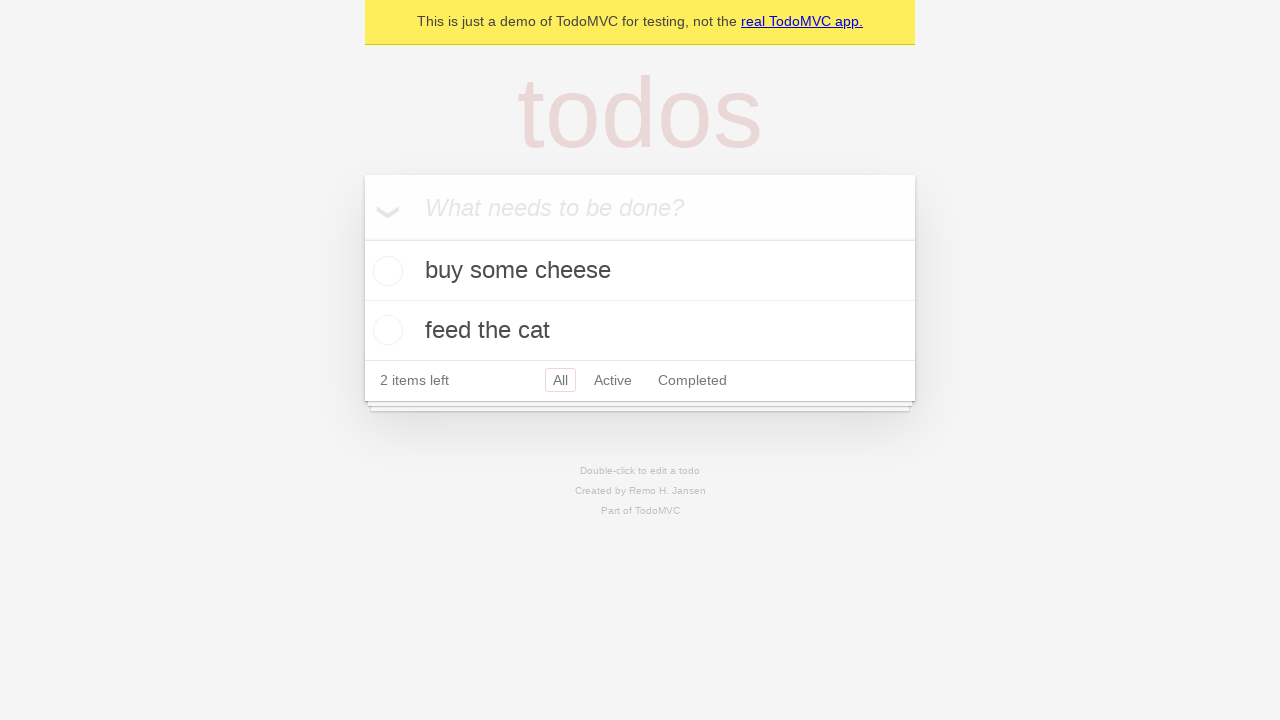

Filled third todo item with 'book a doctors appointment' on internal:attr=[placeholder="What needs to be done?"i]
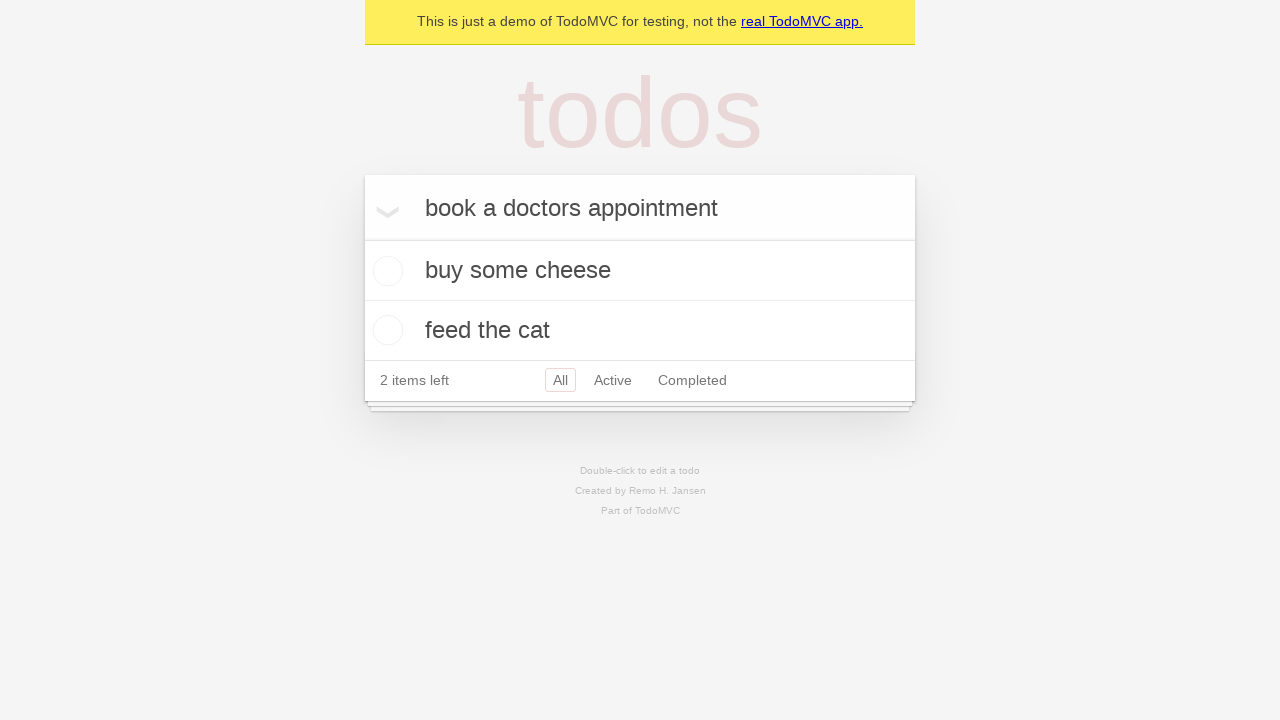

Pressed Enter to add third todo item on internal:attr=[placeholder="What needs to be done?"i]
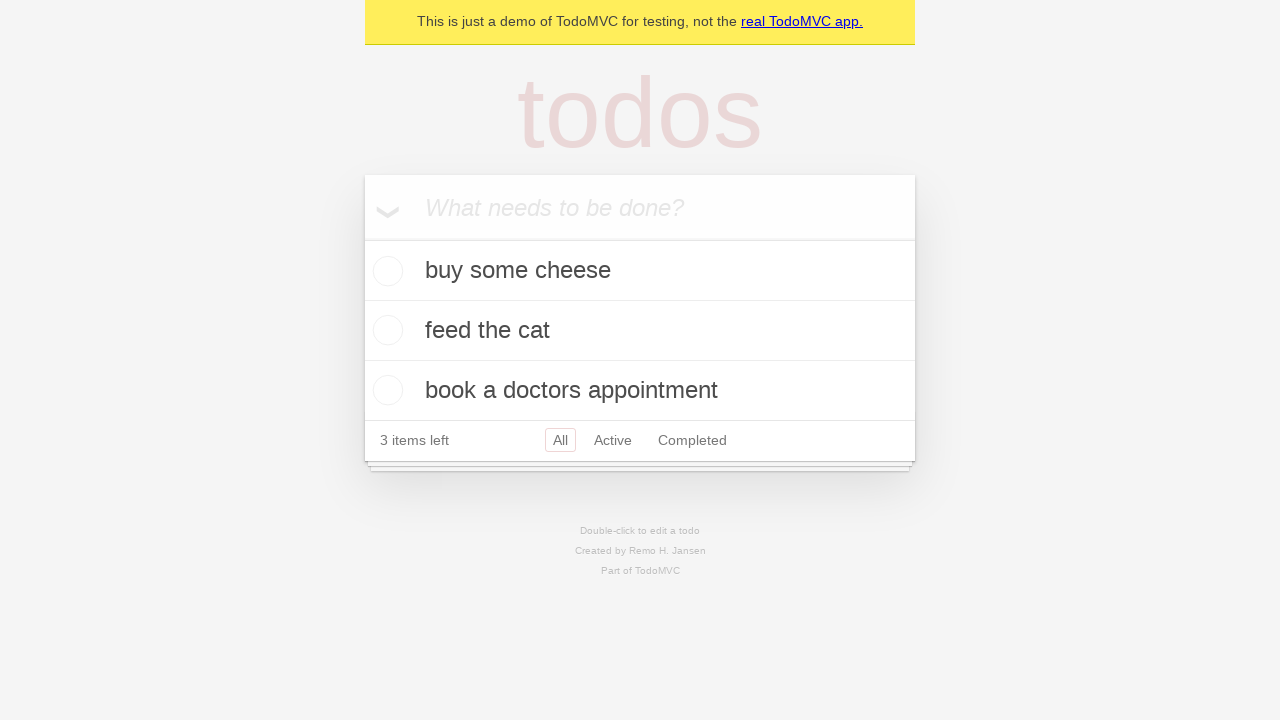

Checked the first todo item as completed at (385, 271) on .todo-list li .toggle >> nth=0
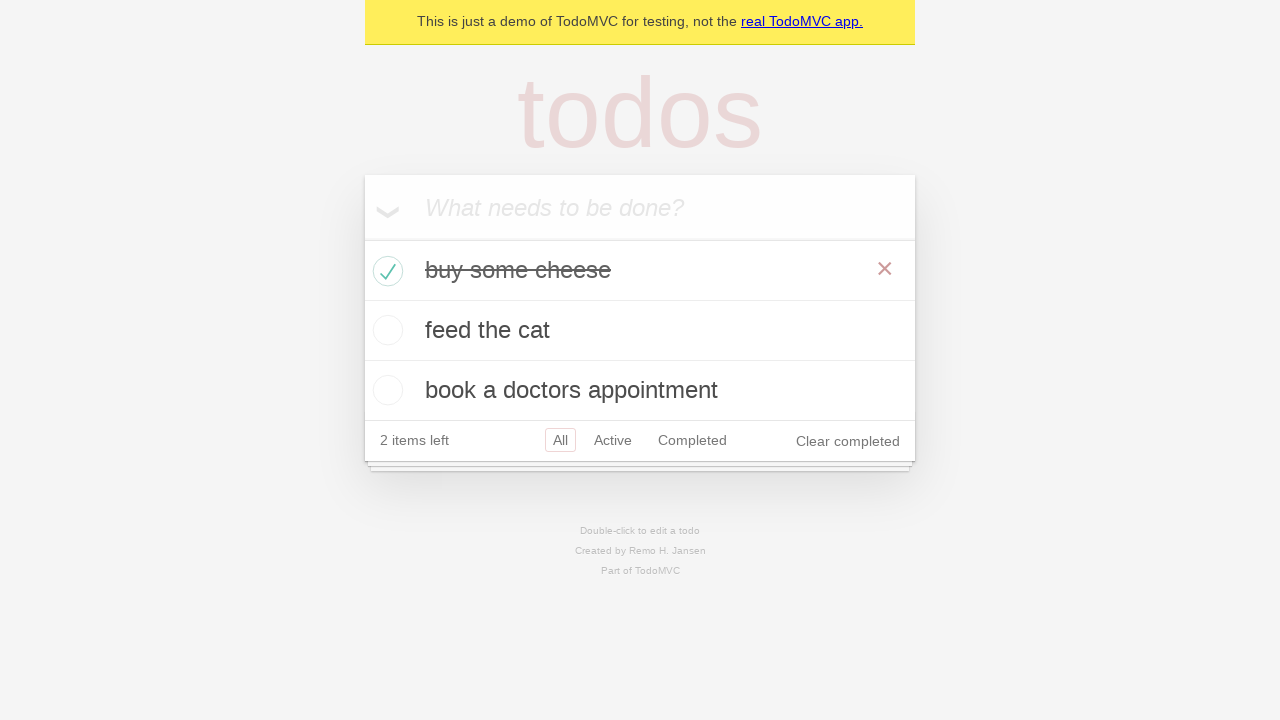

Clicked 'Clear completed' button to remove completed items at (848, 441) on internal:role=button[name="Clear completed"i]
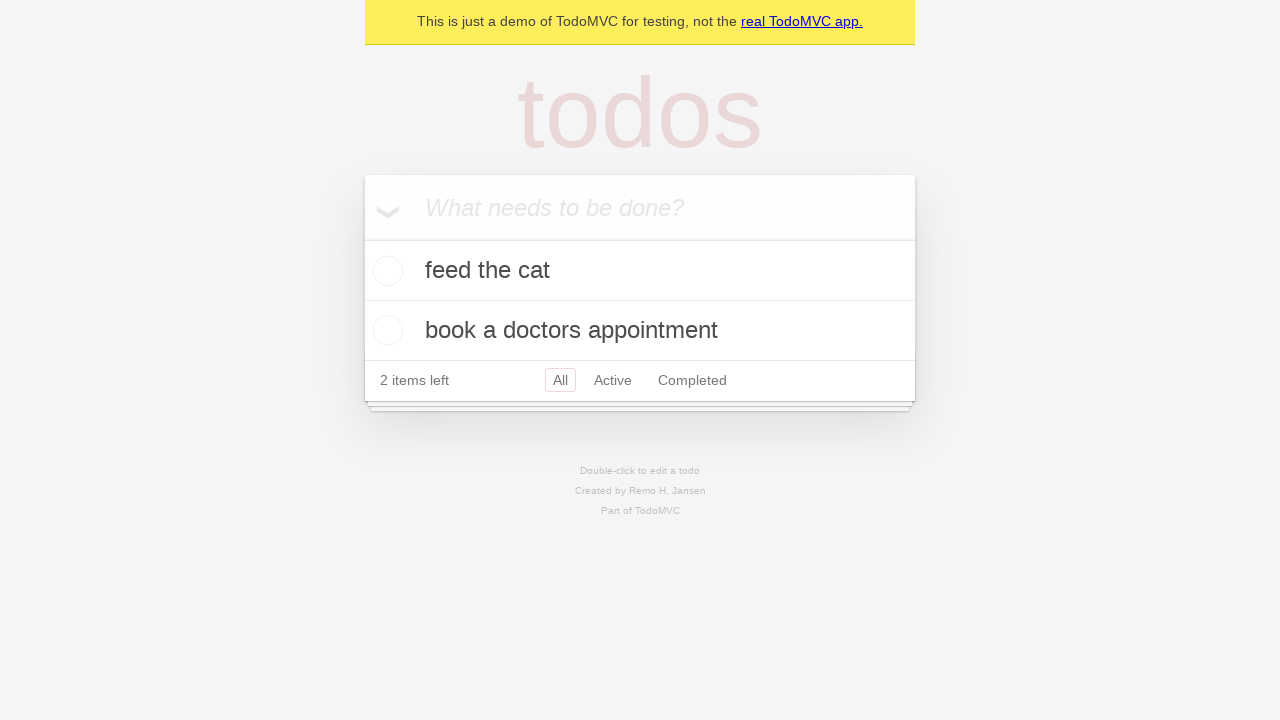

Verified that 'Clear completed' button is hidden when no items are completed
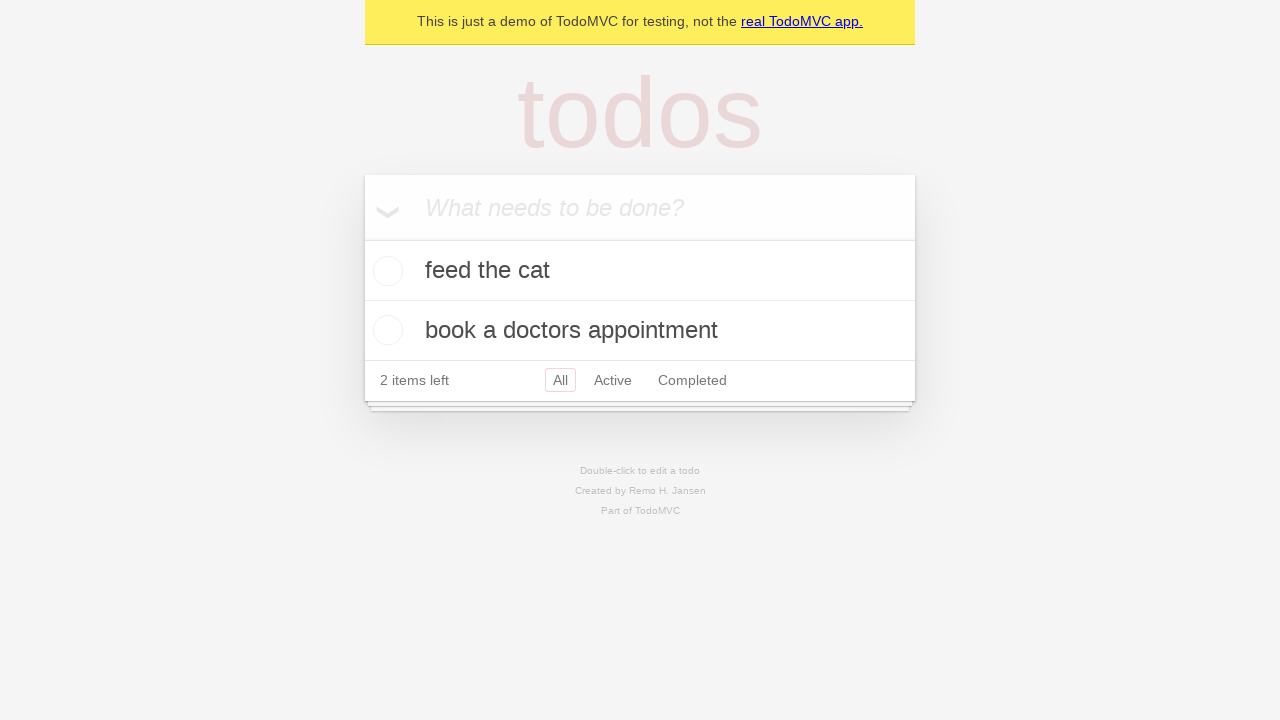

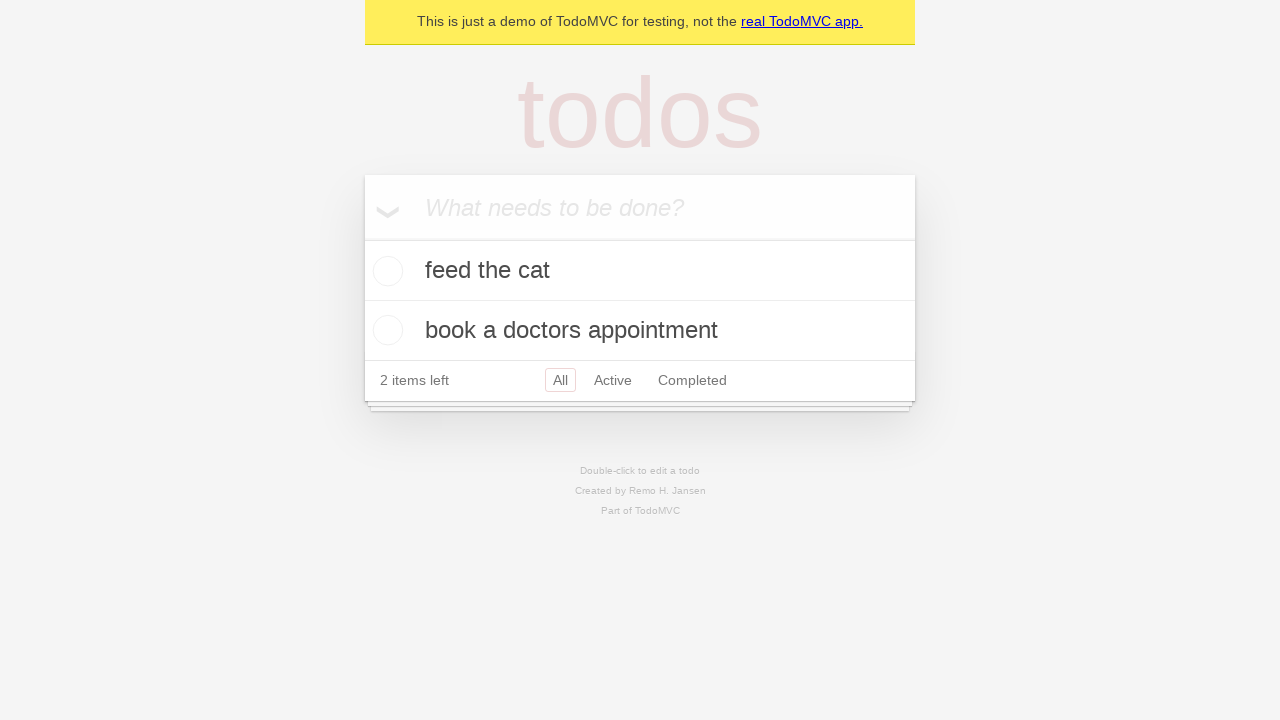